Tests wait functionality by clicking on a red box element and verifying it becomes visible

Starting URL: https://techglobal-training.com/frontend/waits

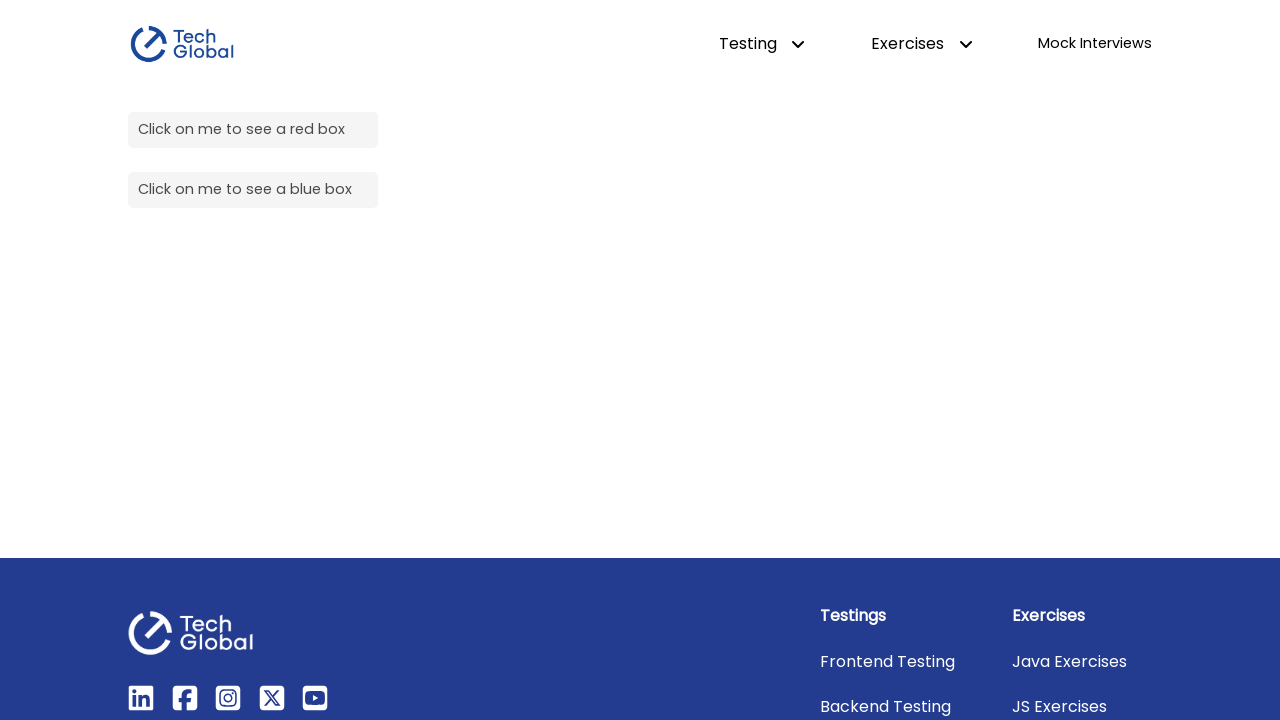

Clicked on red box element at (253, 130) on #red
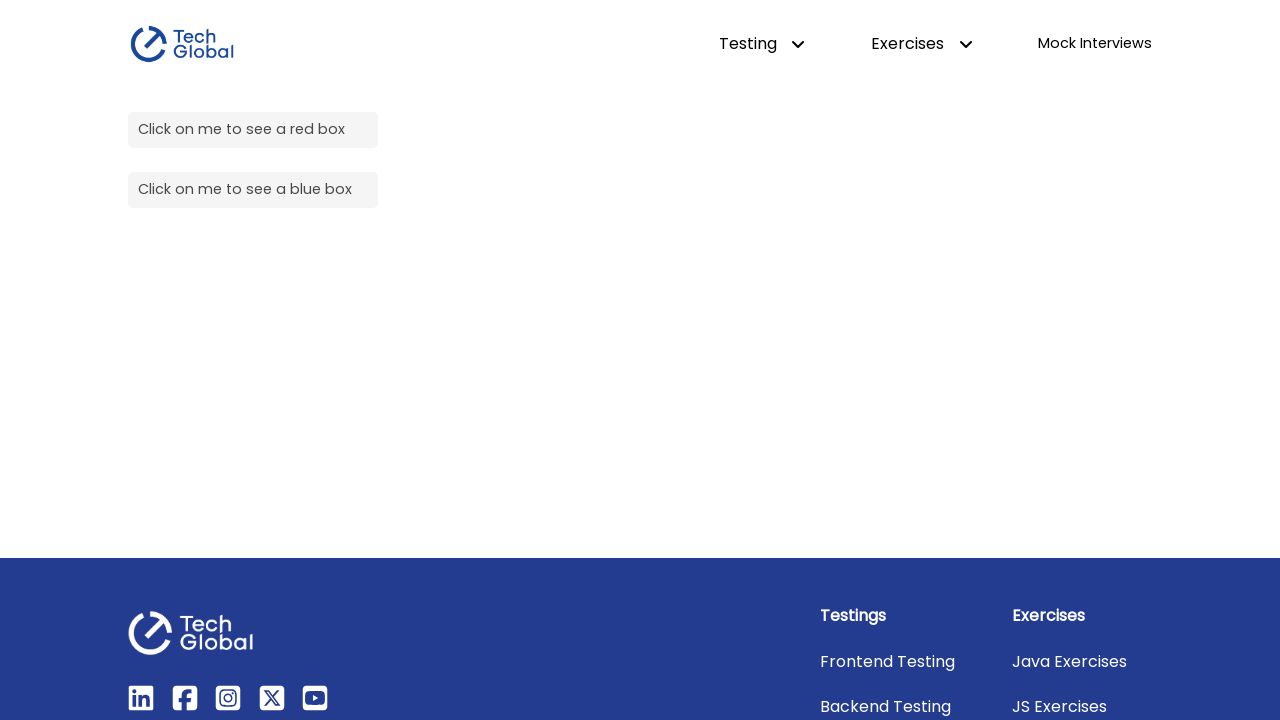

Located red box element with class selector
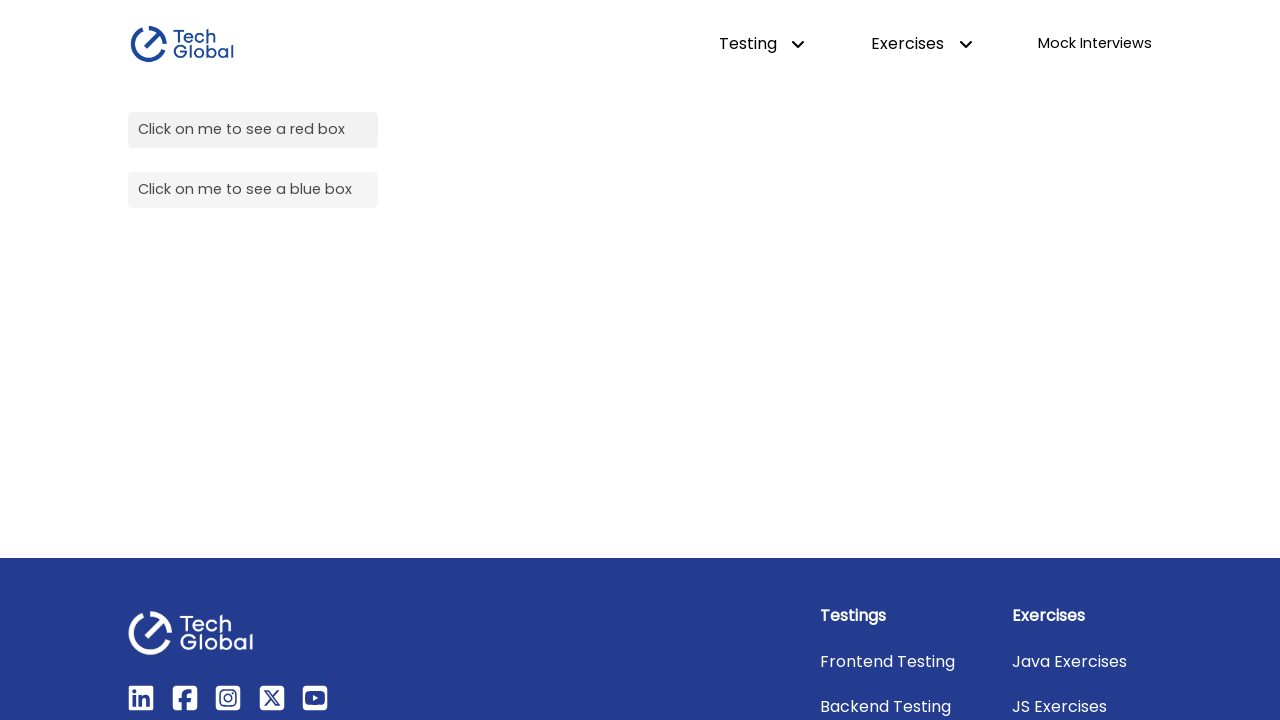

Red box element became visible
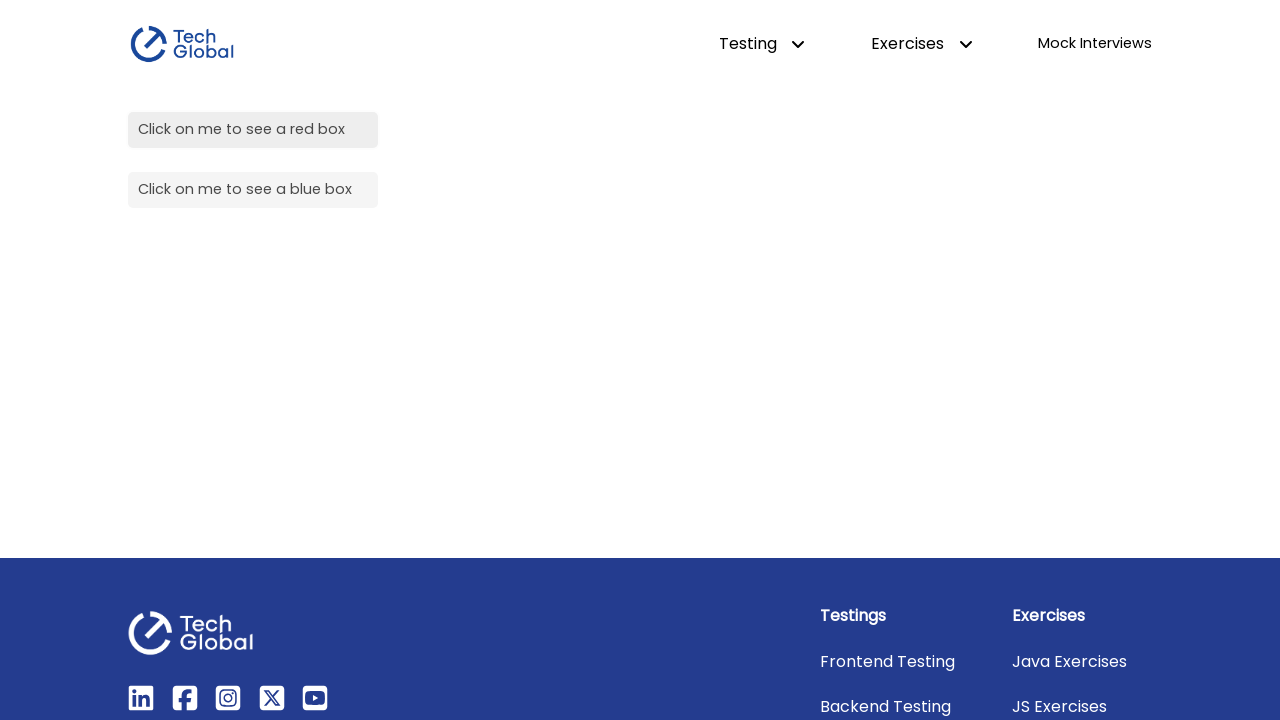

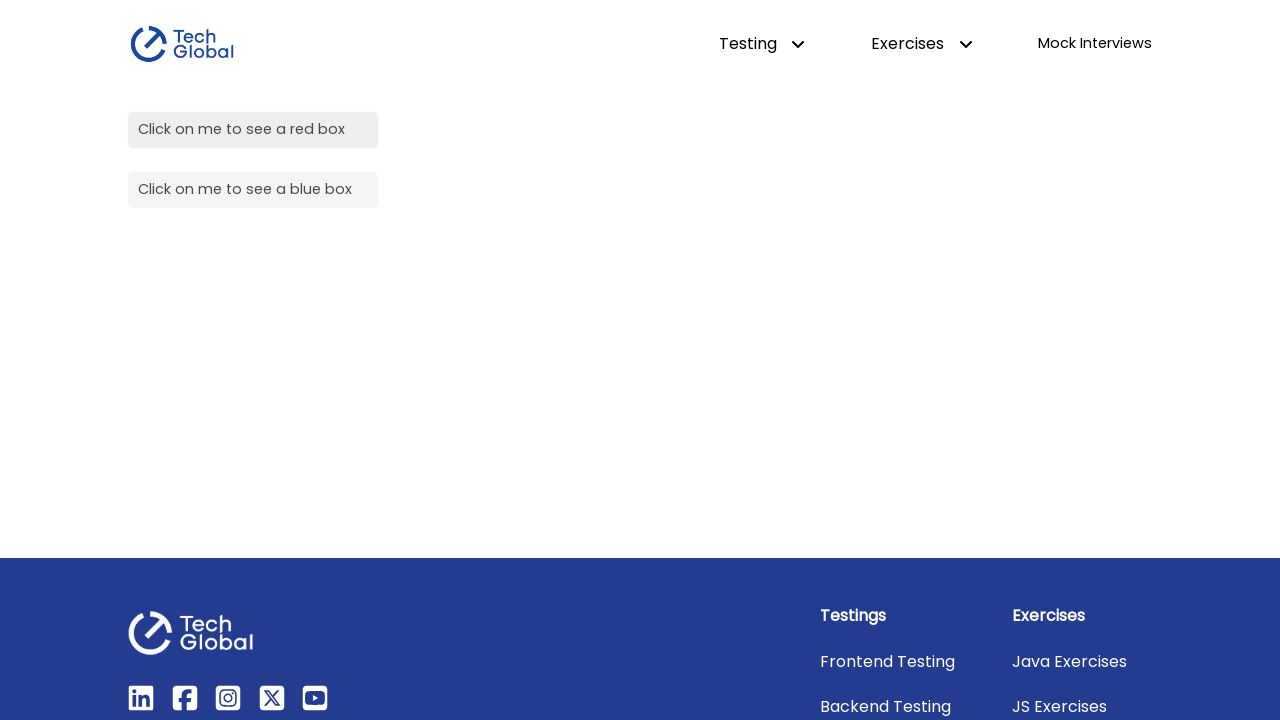